Performs a right-click (context click) action on a text input field to demonstrate mouse interaction capabilities

Starting URL: https://artoftesting.com/samplesiteforselenium

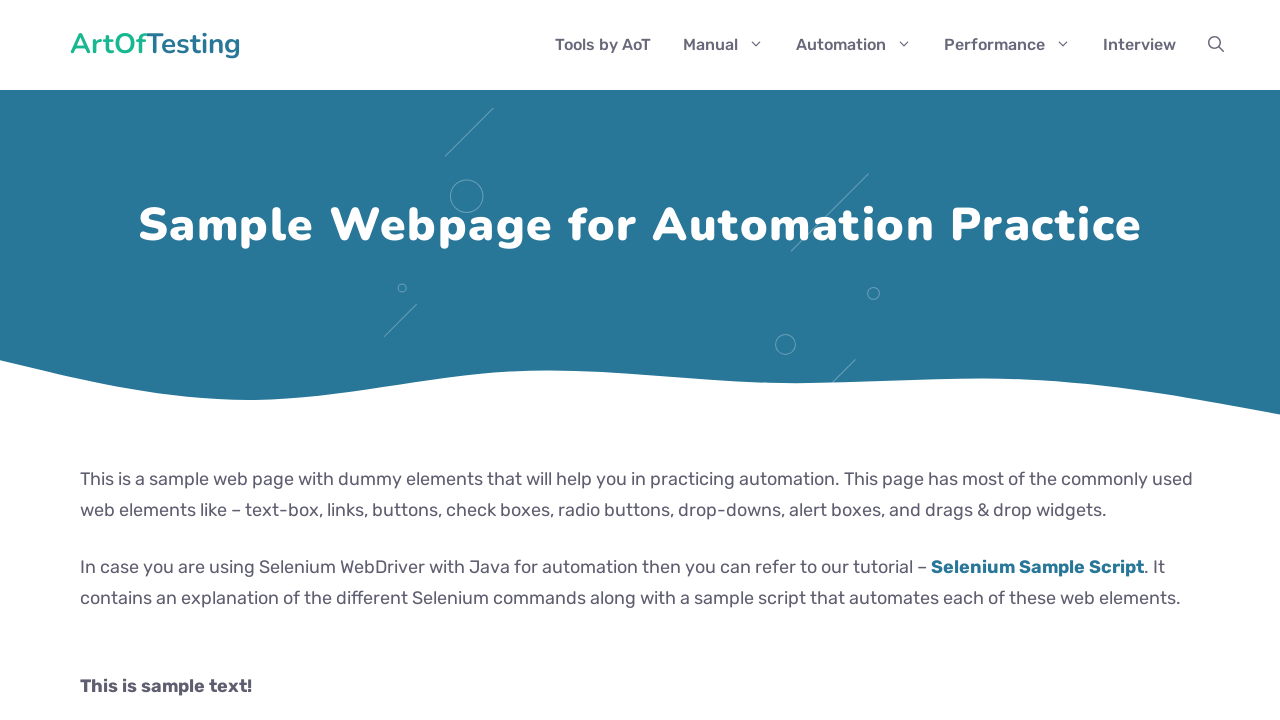

Performed right-click (context click) on first name input field at (292, 361) on #fname
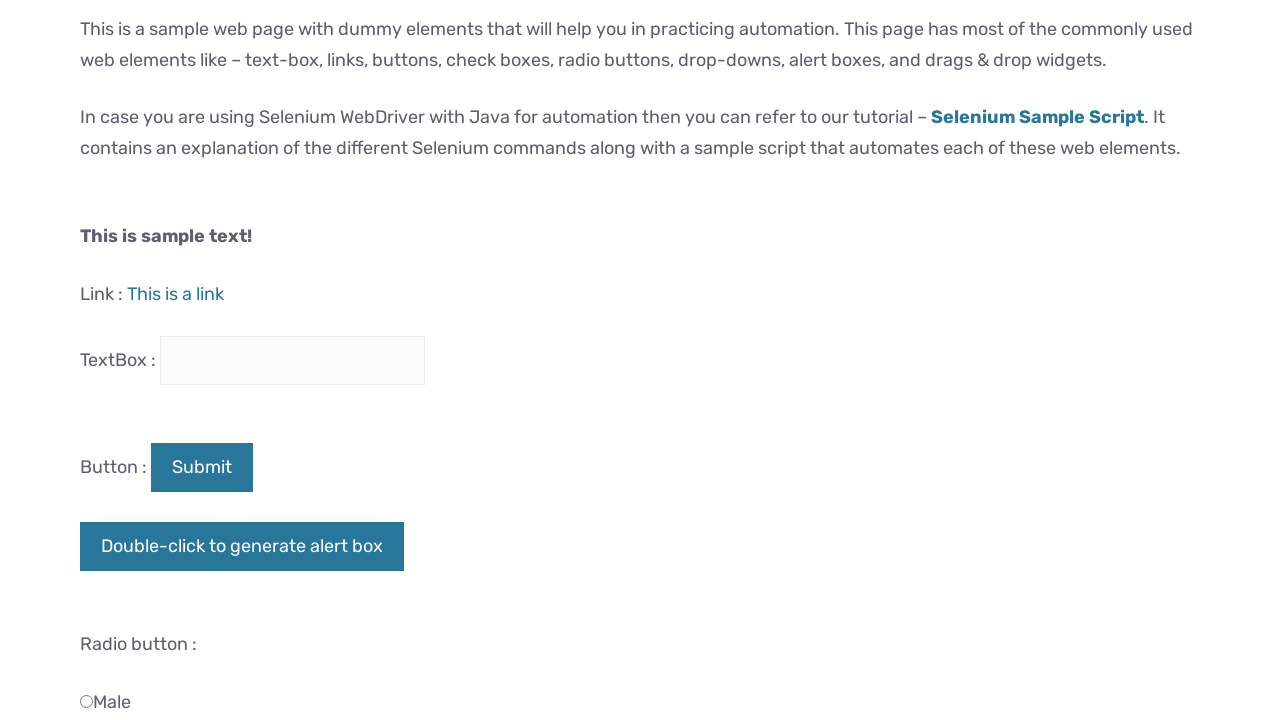

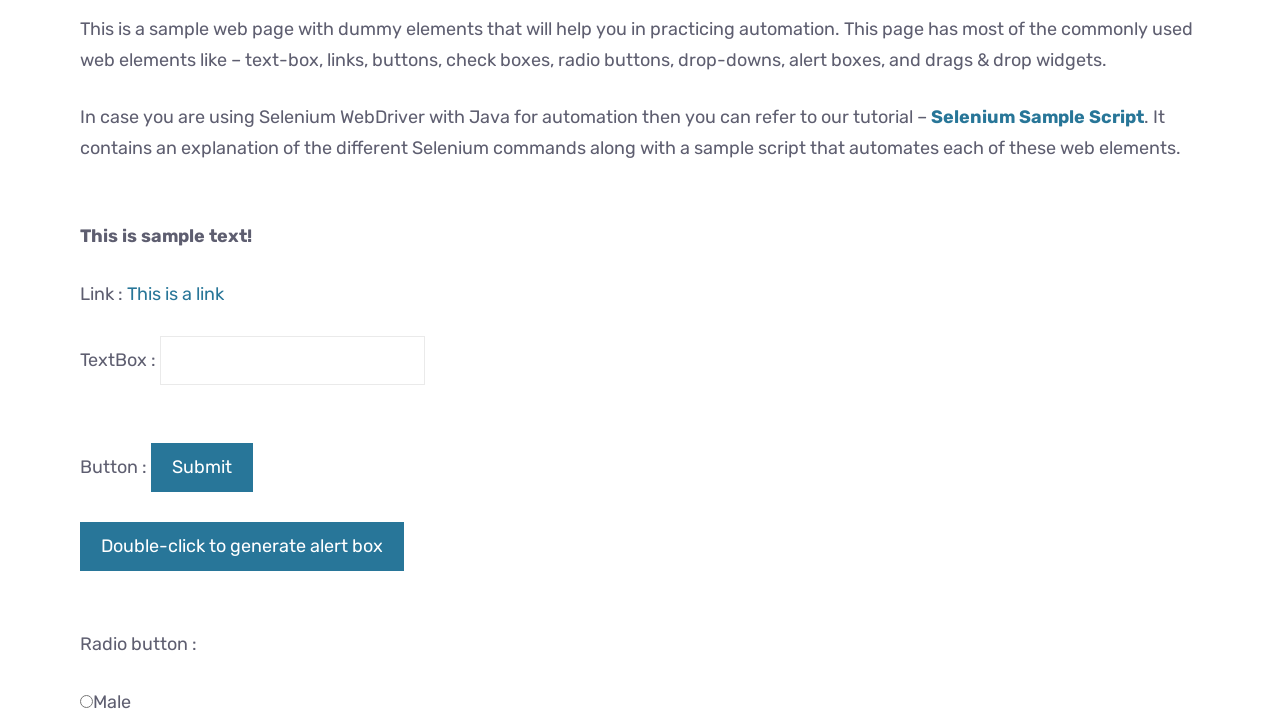